Tests page scrolling functionality by scrolling down and then back up using keyboard actions

Starting URL: https://thetestingacademy.com/

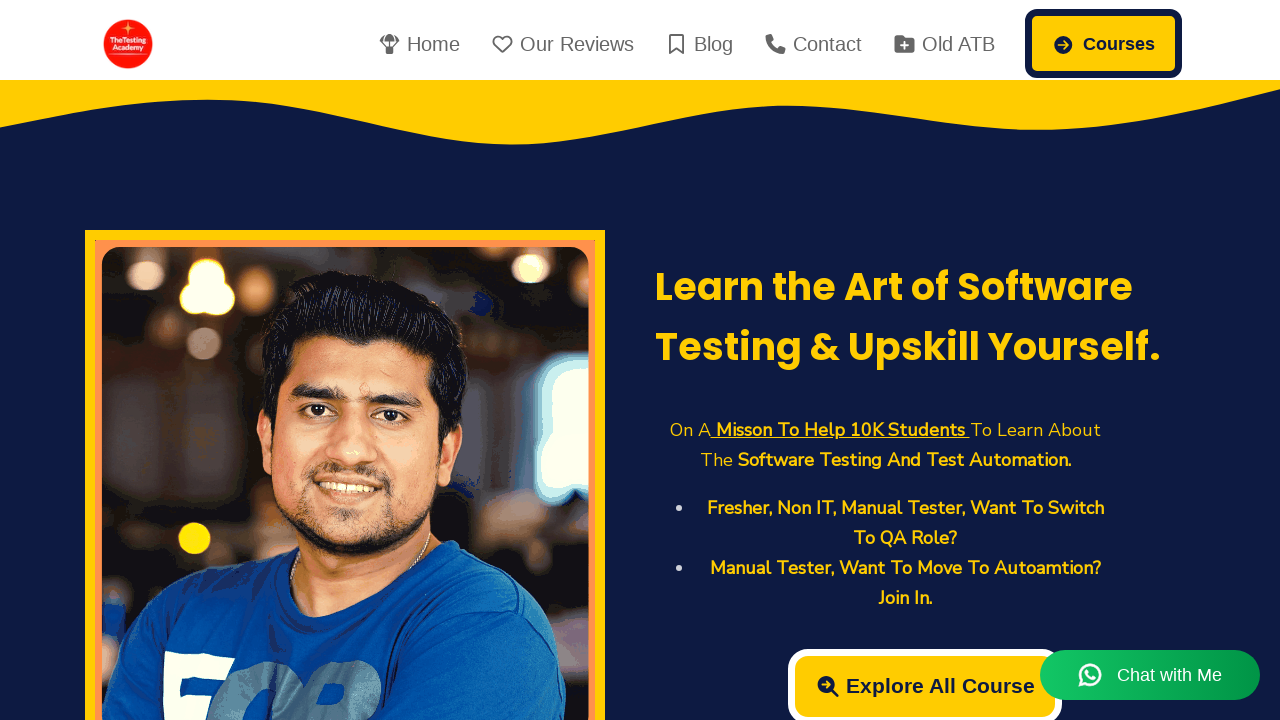

Navigated to https://thetestingacademy.com/
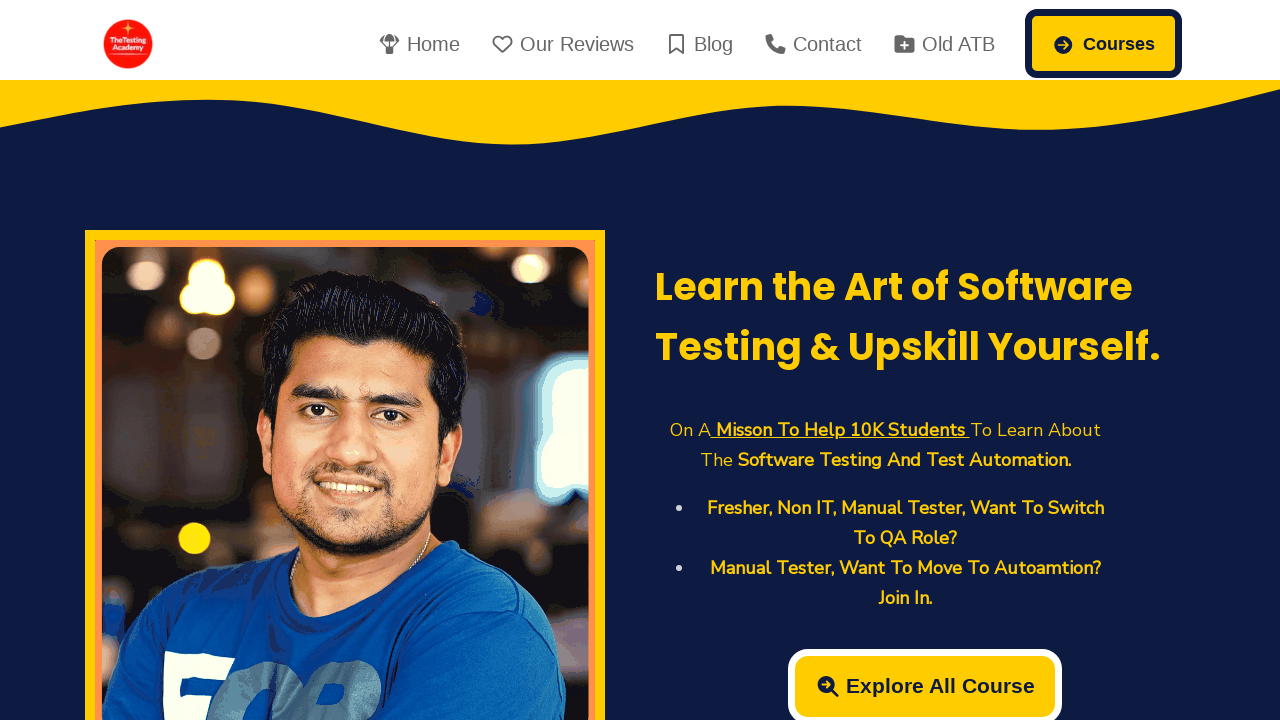

Scrolled down the page using PageDown key
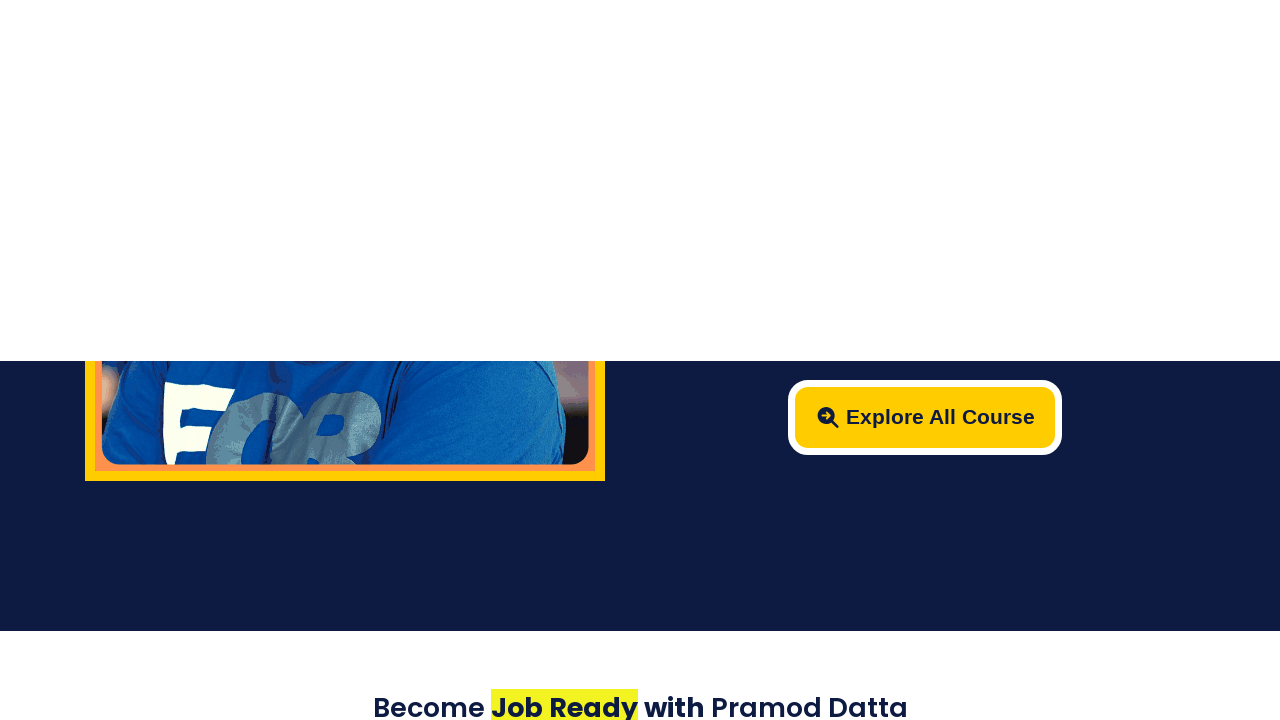

Scrolled back up the page using PageUp key
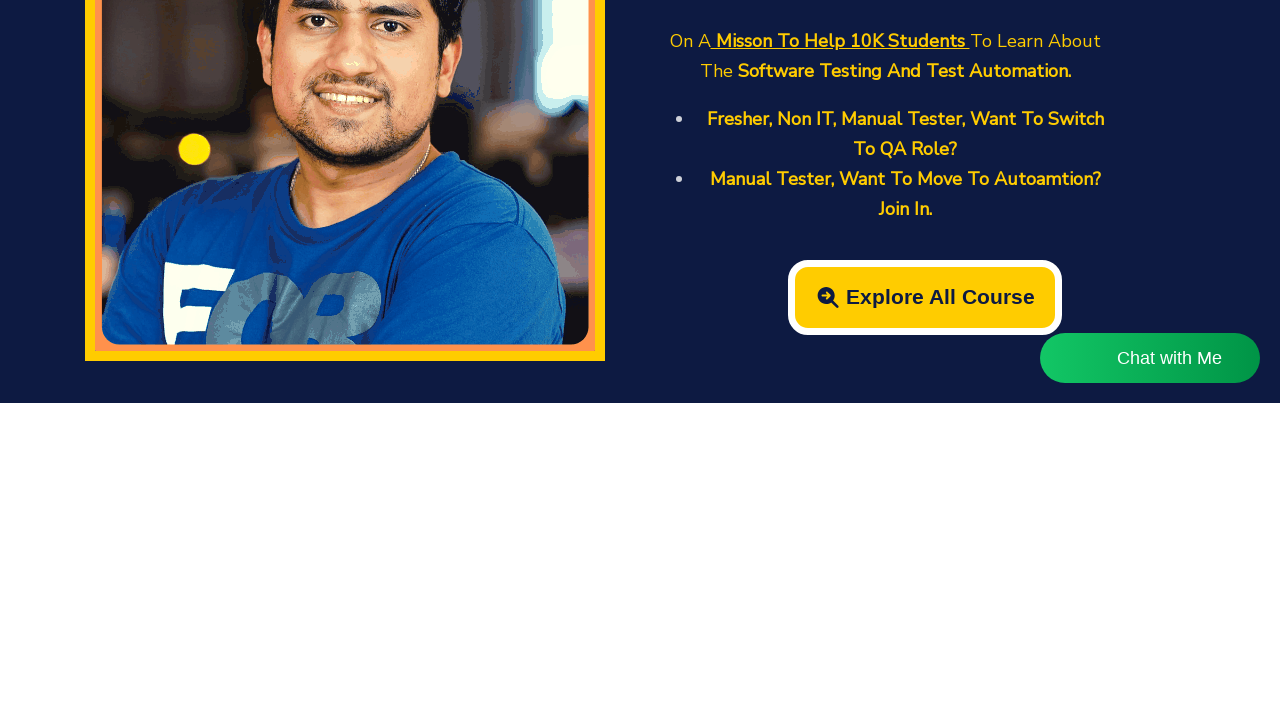

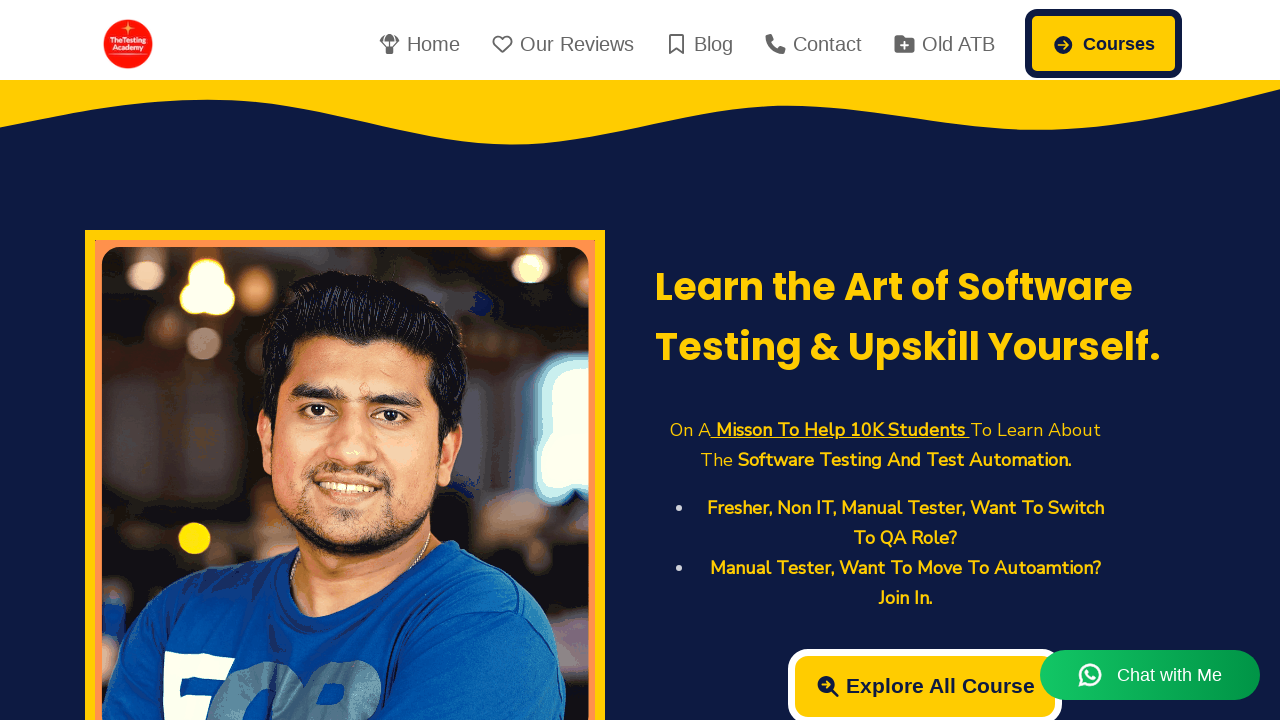